Tests handling of links that open in new tabs by removing the target attribute and navigating directly

Starting URL: https://www.rahulshettyacademy.com/AutomationPractice/

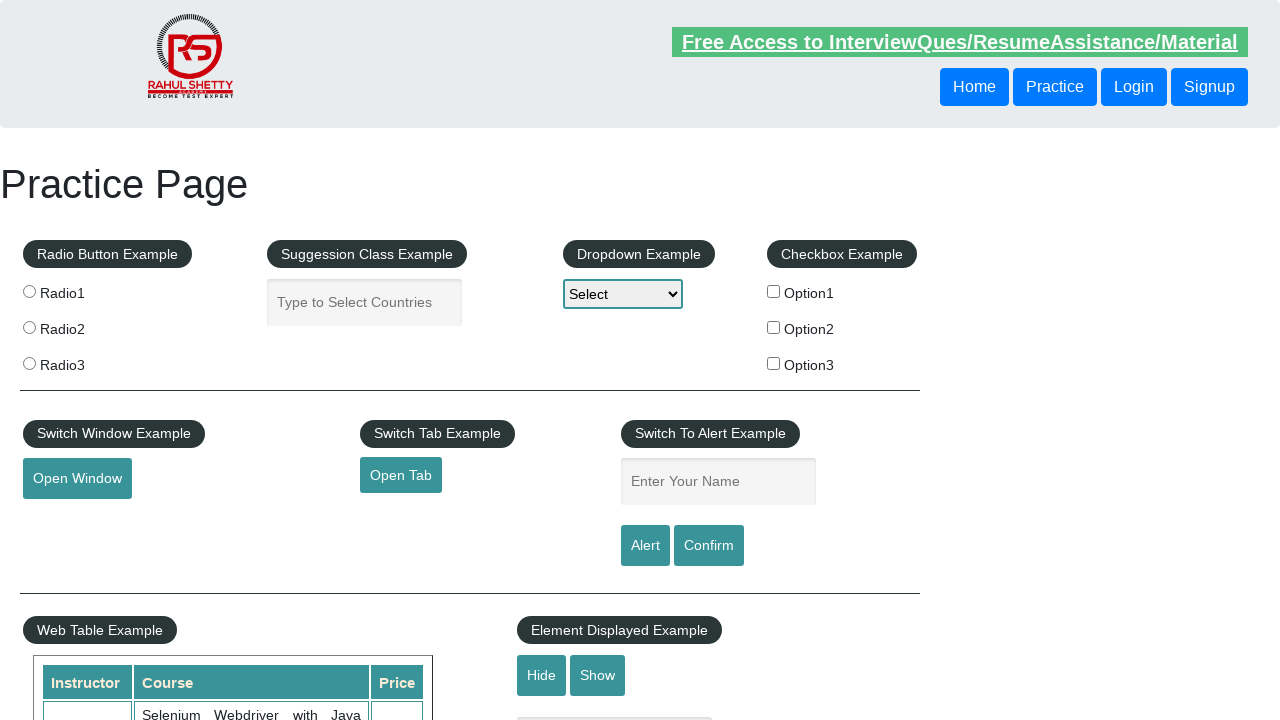

Removed target attribute from link to prevent new tab opening
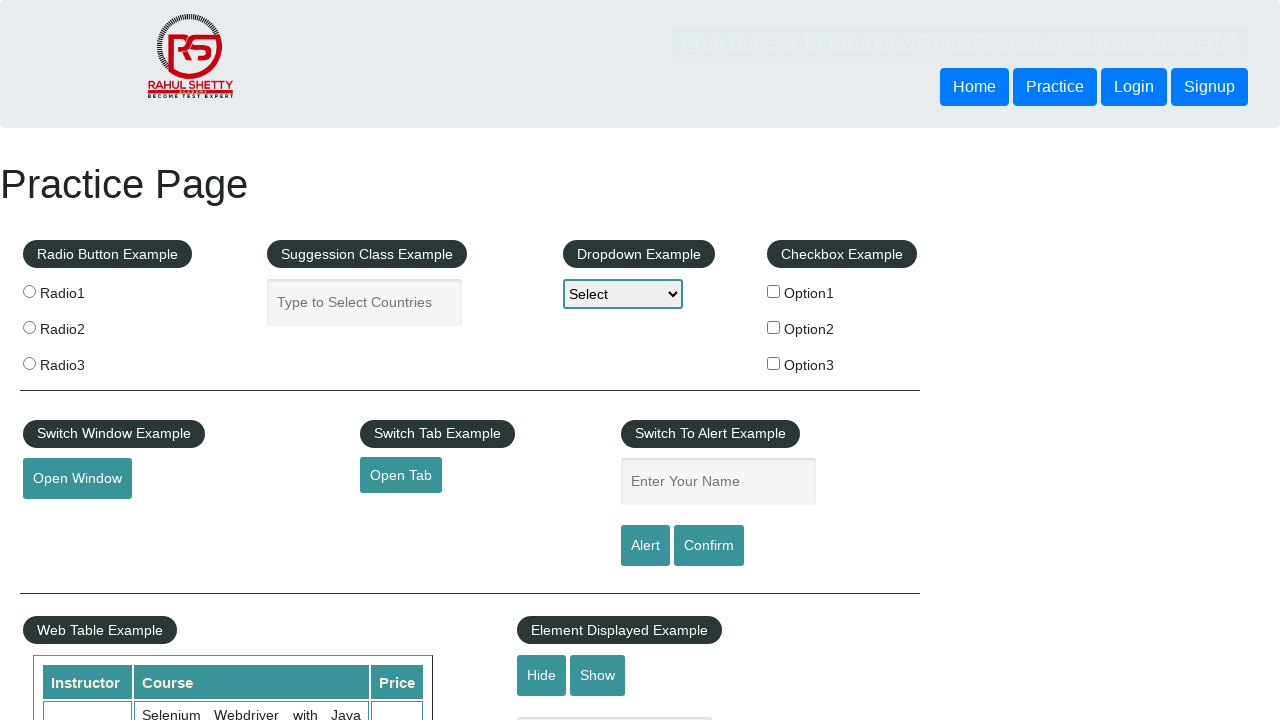

Clicked the link that previously opened in a new tab at (401, 475) on #opentab
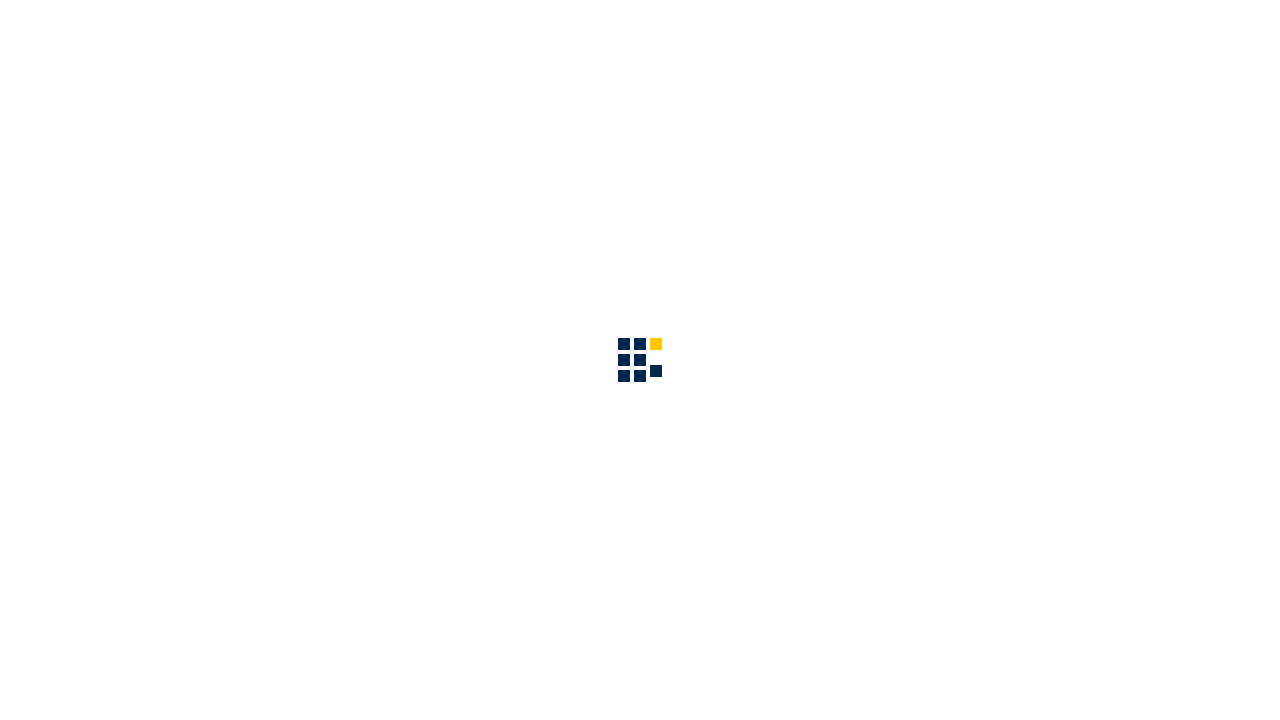

Navigated back to the original page
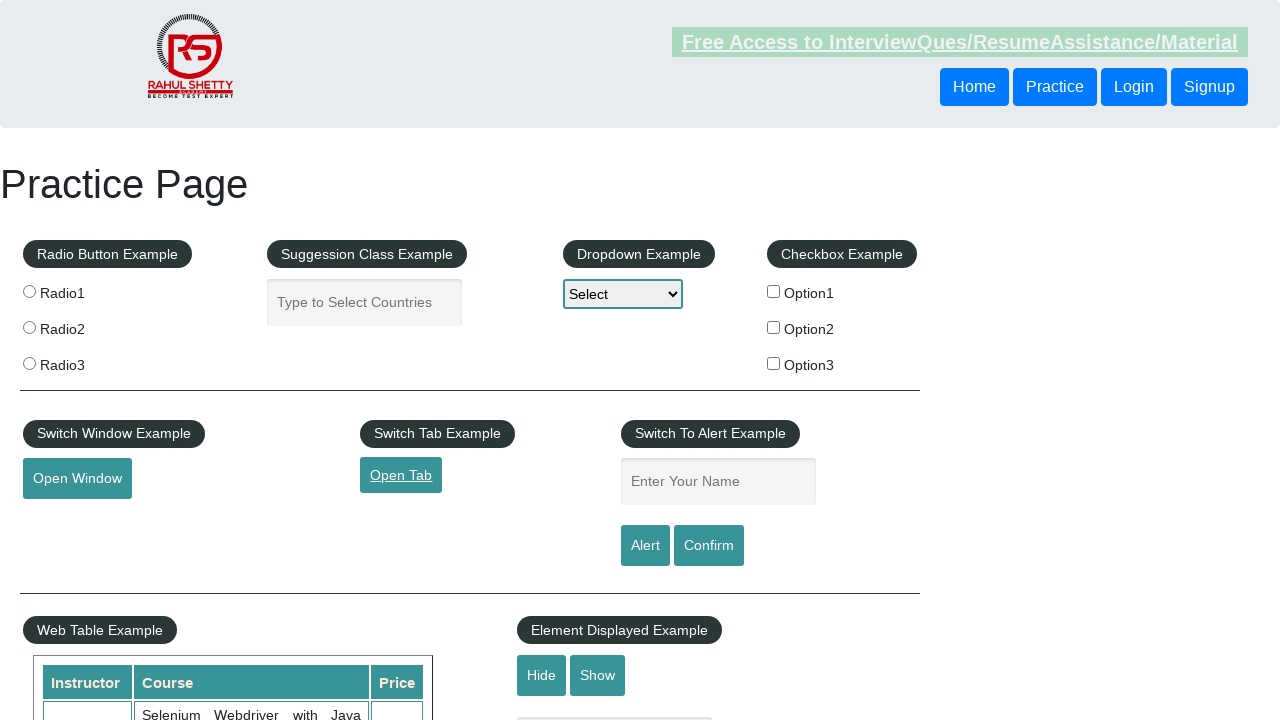

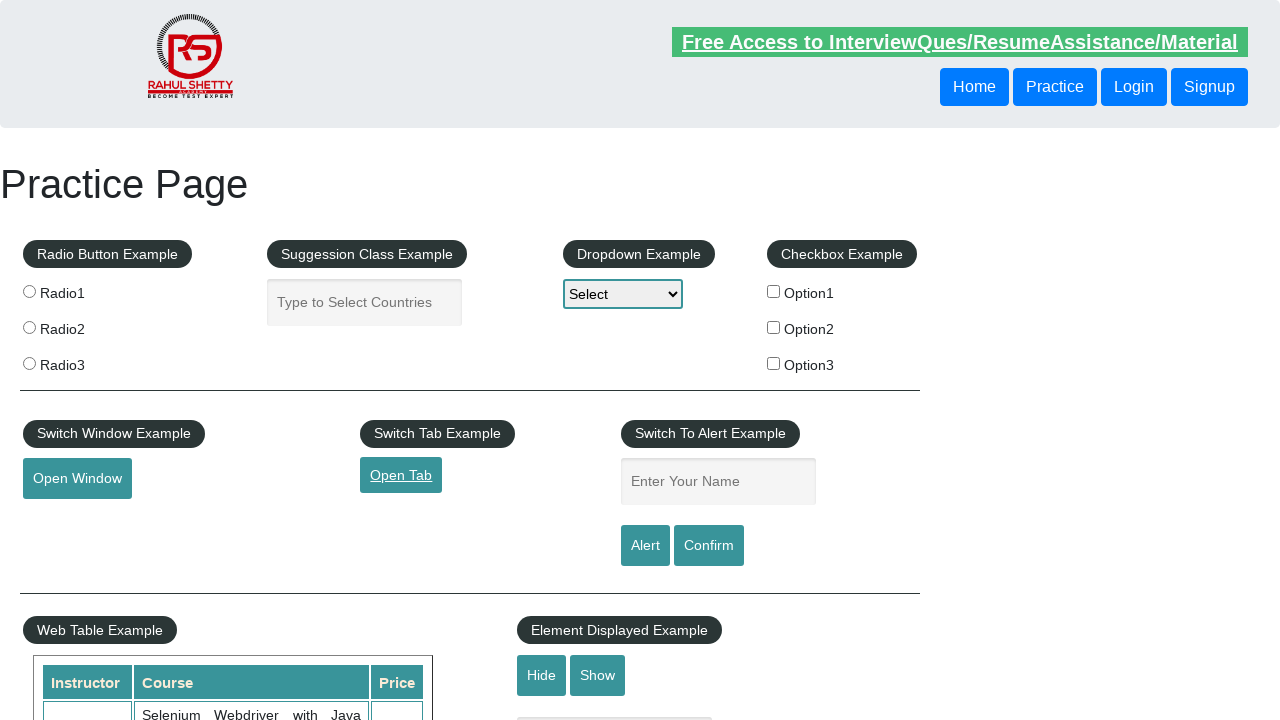